Tests an Angular practice form by filling out various input fields including text inputs, email, password, checkboxes, radio buttons, and dropdown selections, then submitting the form and verifying the success message

Starting URL: https://rahulshettyacademy.com/angularpractice/

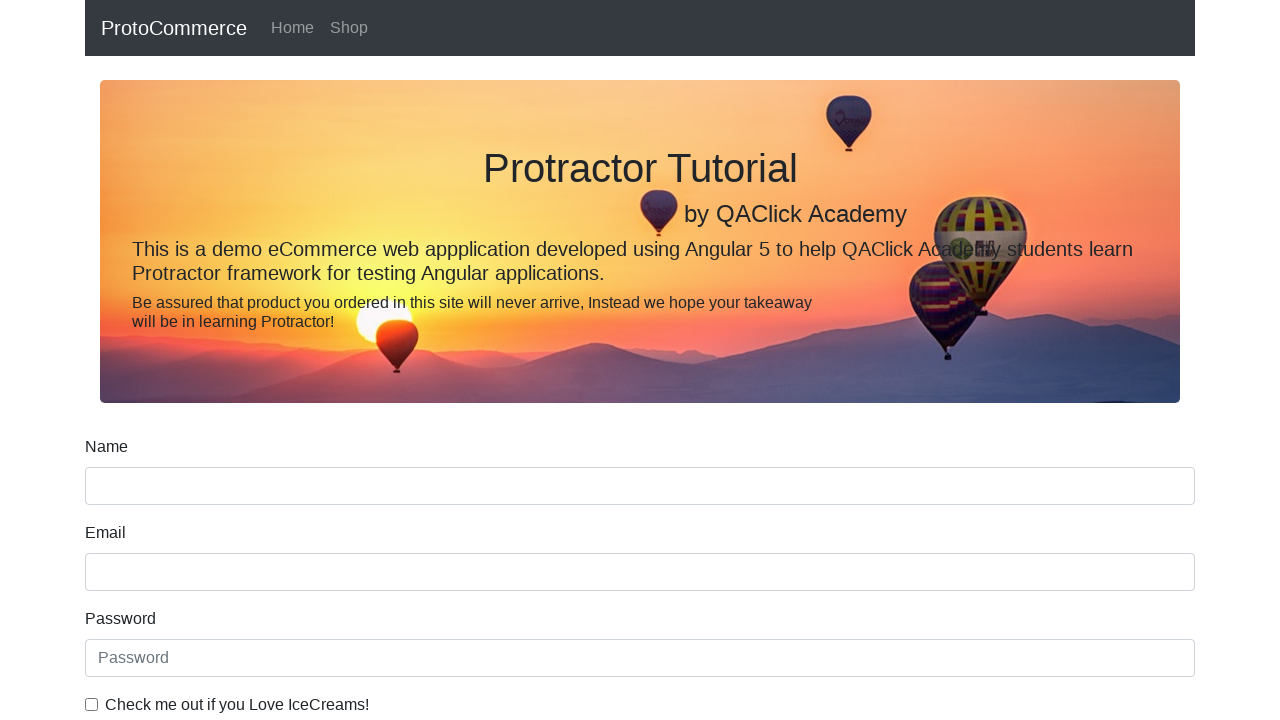

Filled name field with 'John Smith' on .ng-pristine div:nth-child(1) input
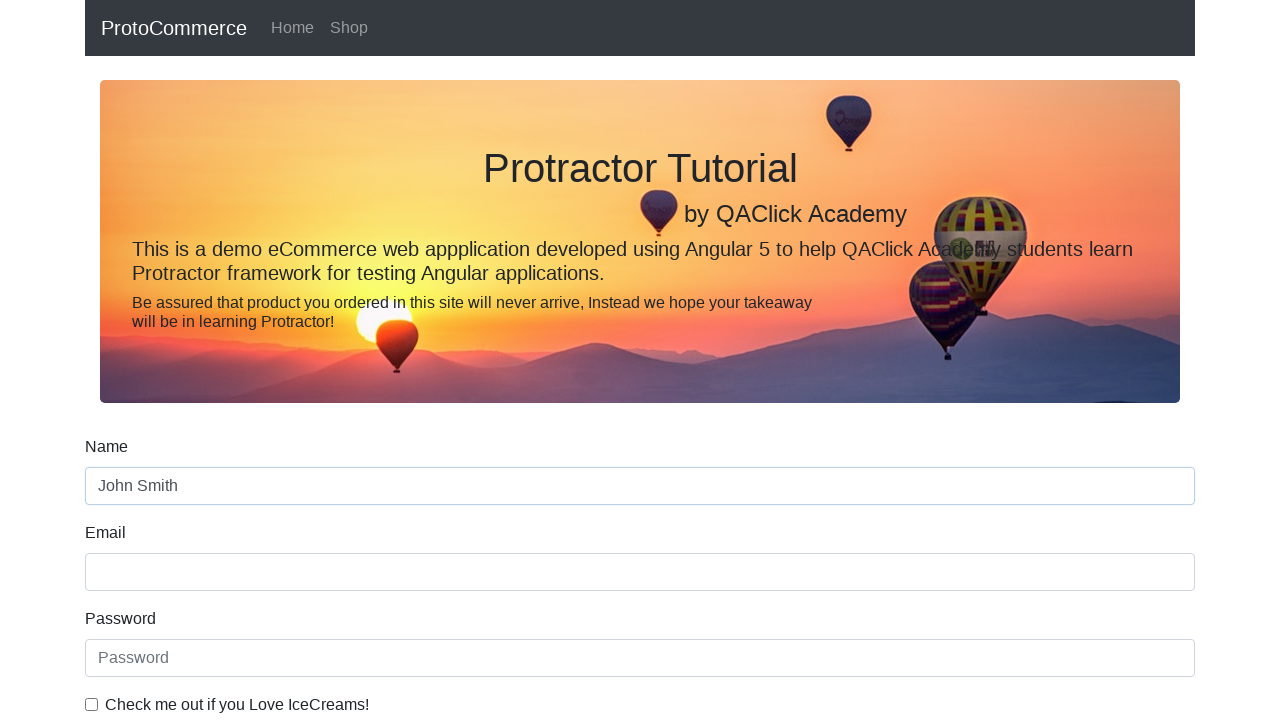

Filled email field with 'testuser@example.com' on input[name='email']
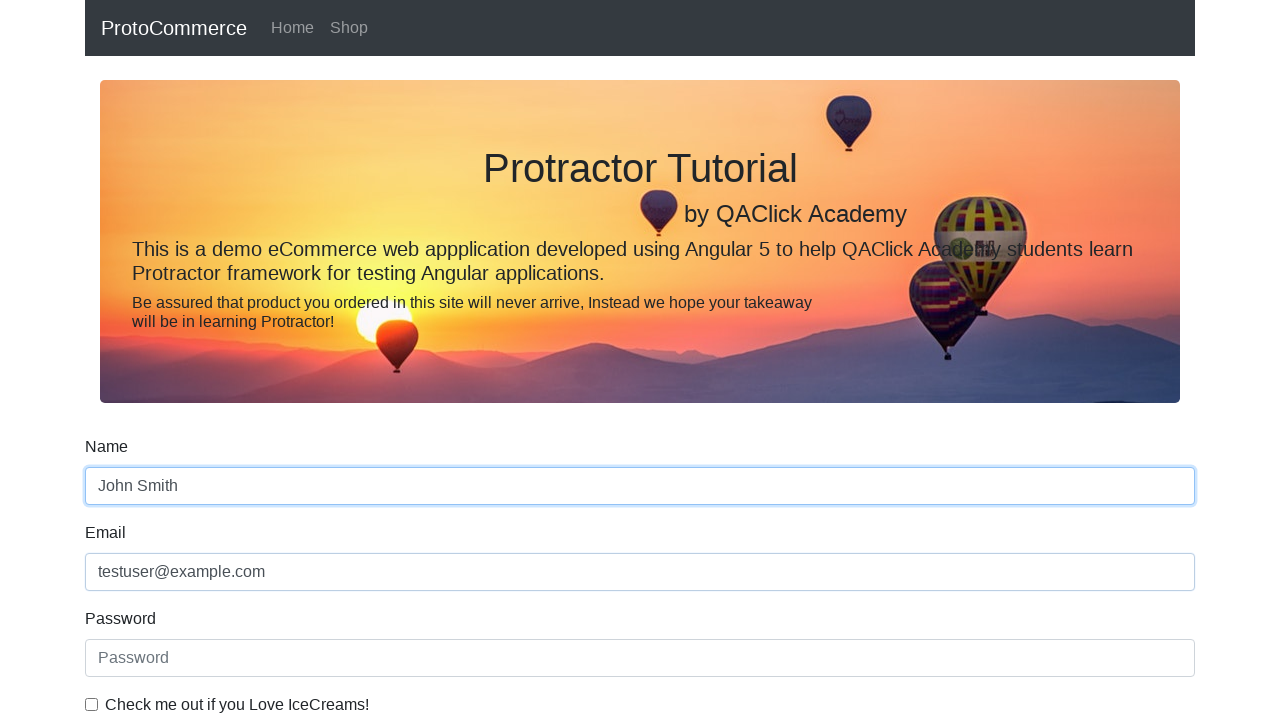

Filled password field with 'SecurePass456' on #exampleInputPassword1
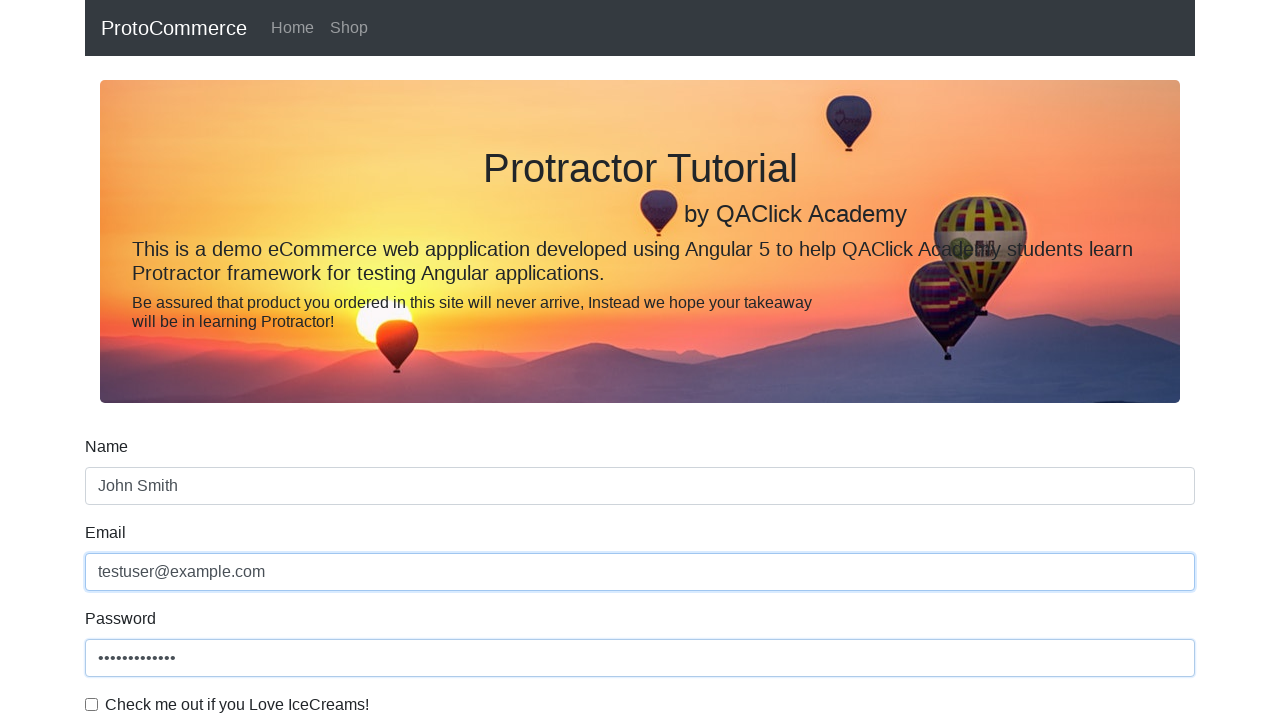

Clicked checkbox to enable agreement at (92, 704) on #exampleCheck1
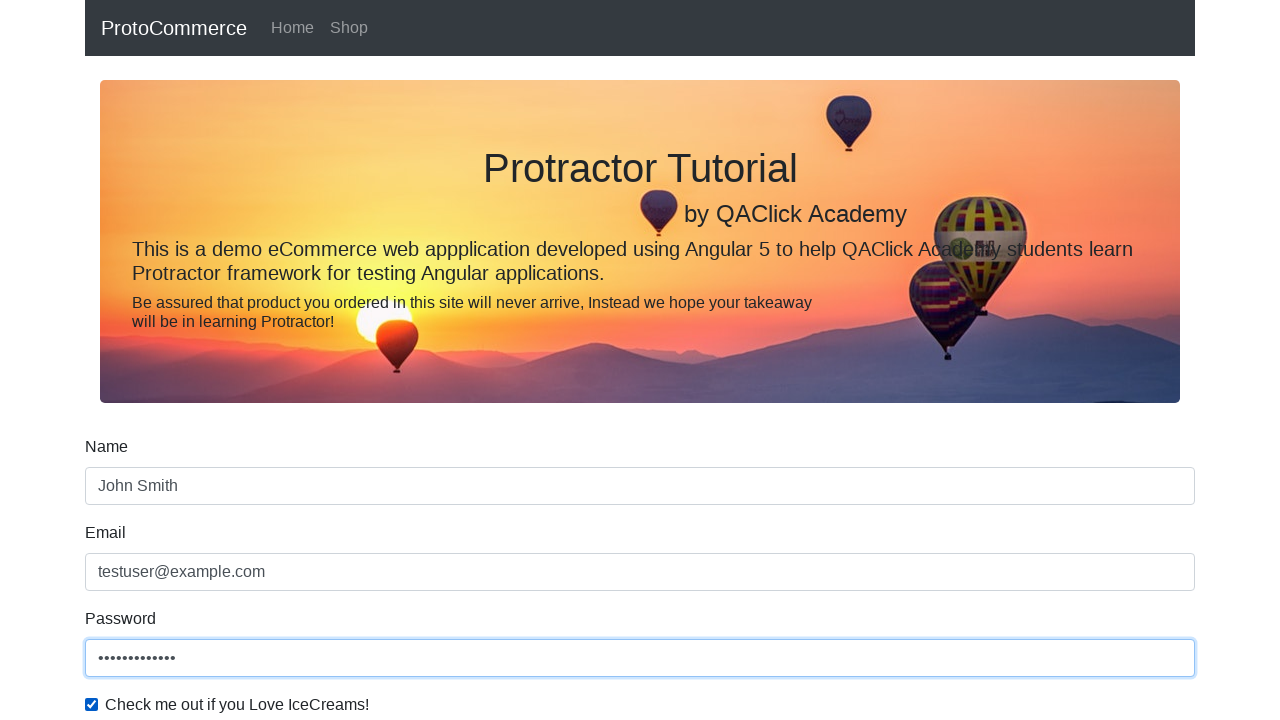

Clicked radio button for first option at (238, 360) on #inlineRadio1
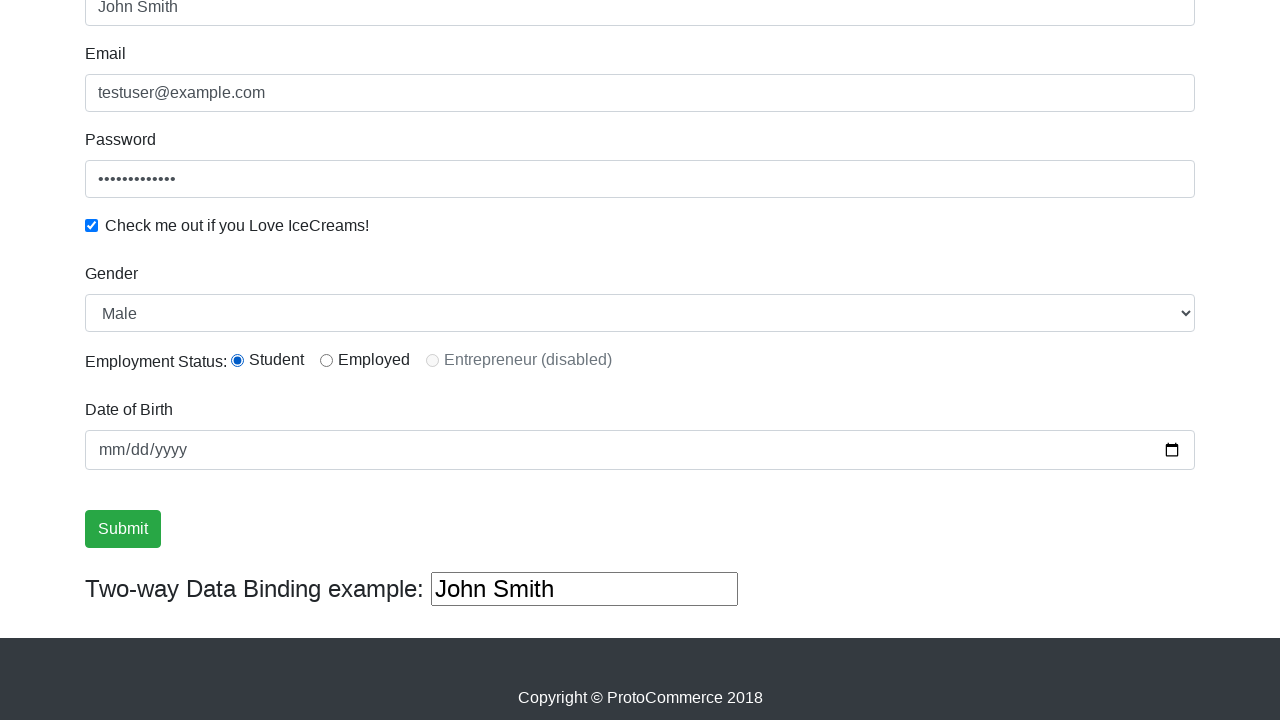

Selected 'Female' from dropdown on #exampleFormControlSelect1
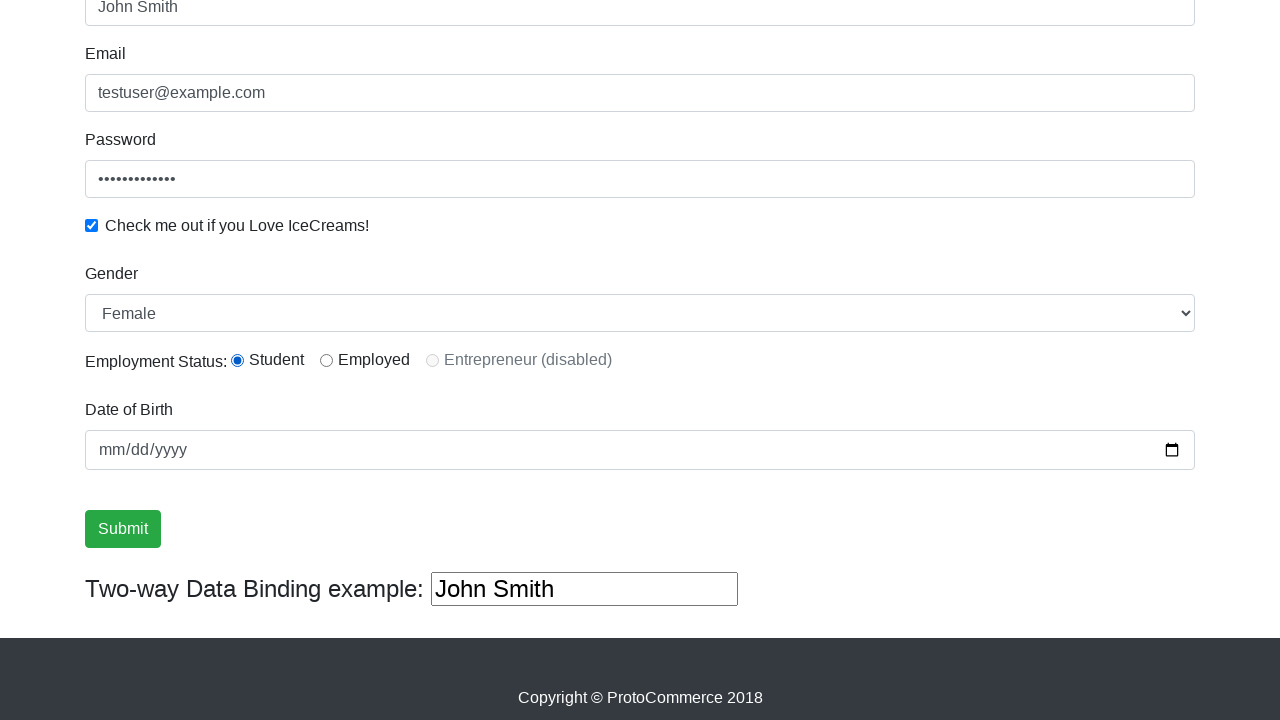

Selected first option (index 0) from dropdown on #exampleFormControlSelect1
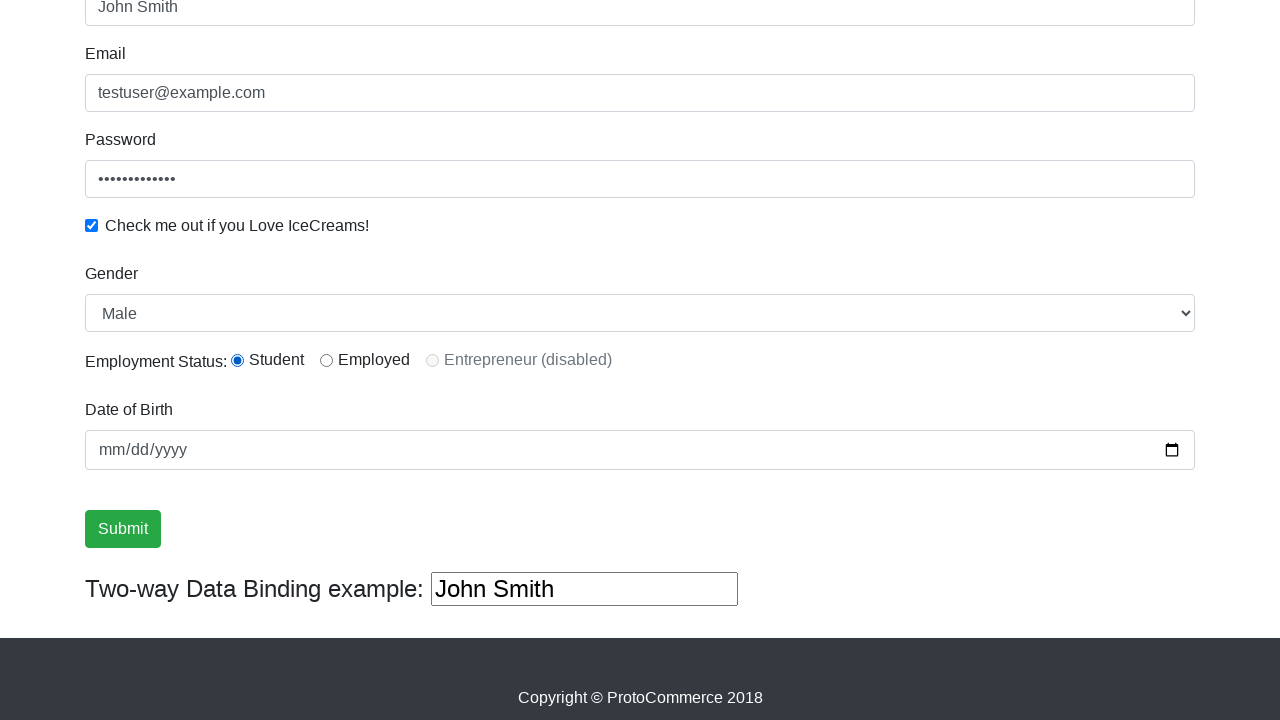

Clicked submit button to submit the form at (123, 529) on xpath=//input[@type='submit']
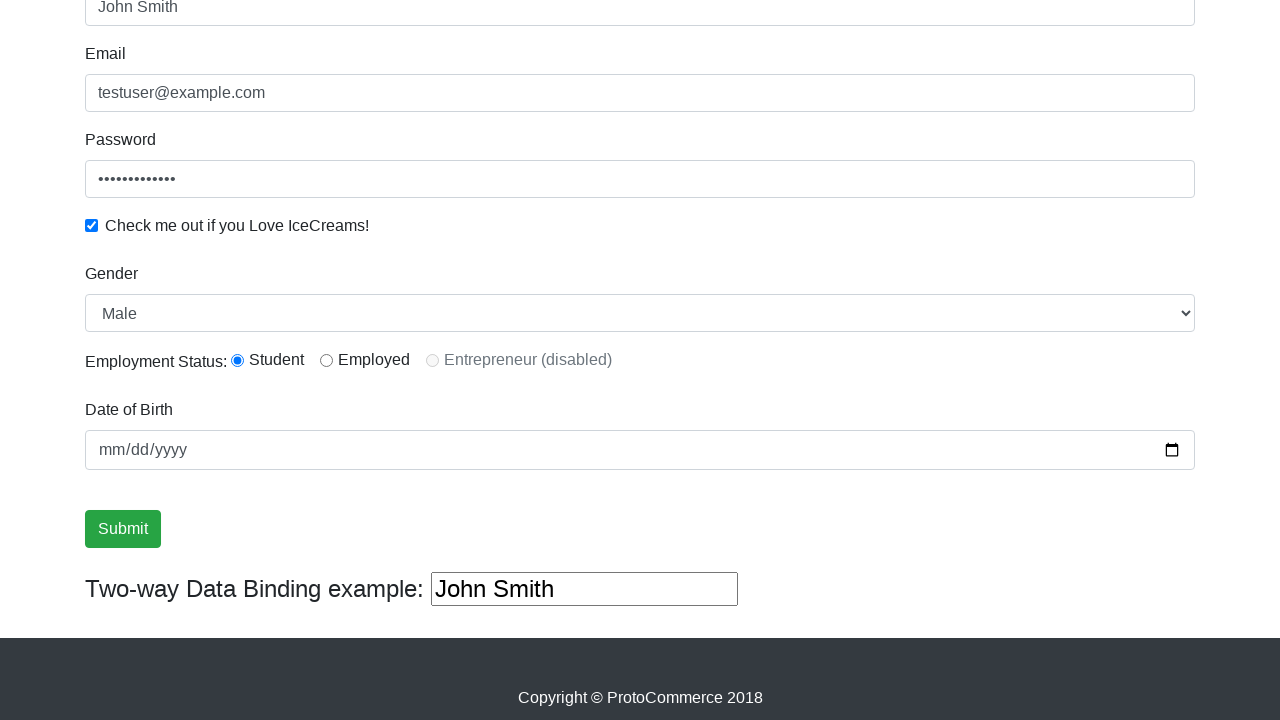

Success message appeared on the page
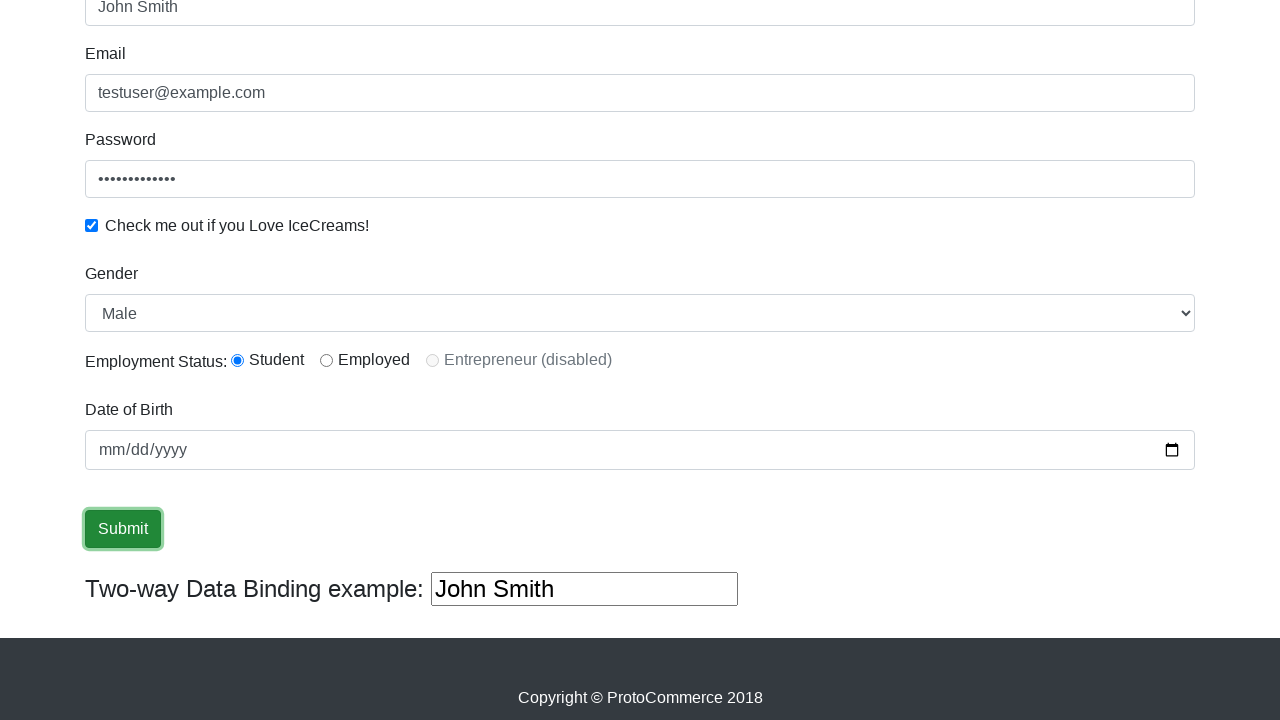

Extracted success message: '
                    ×
                    Success! The Form has been submitted successfully!.
                  '
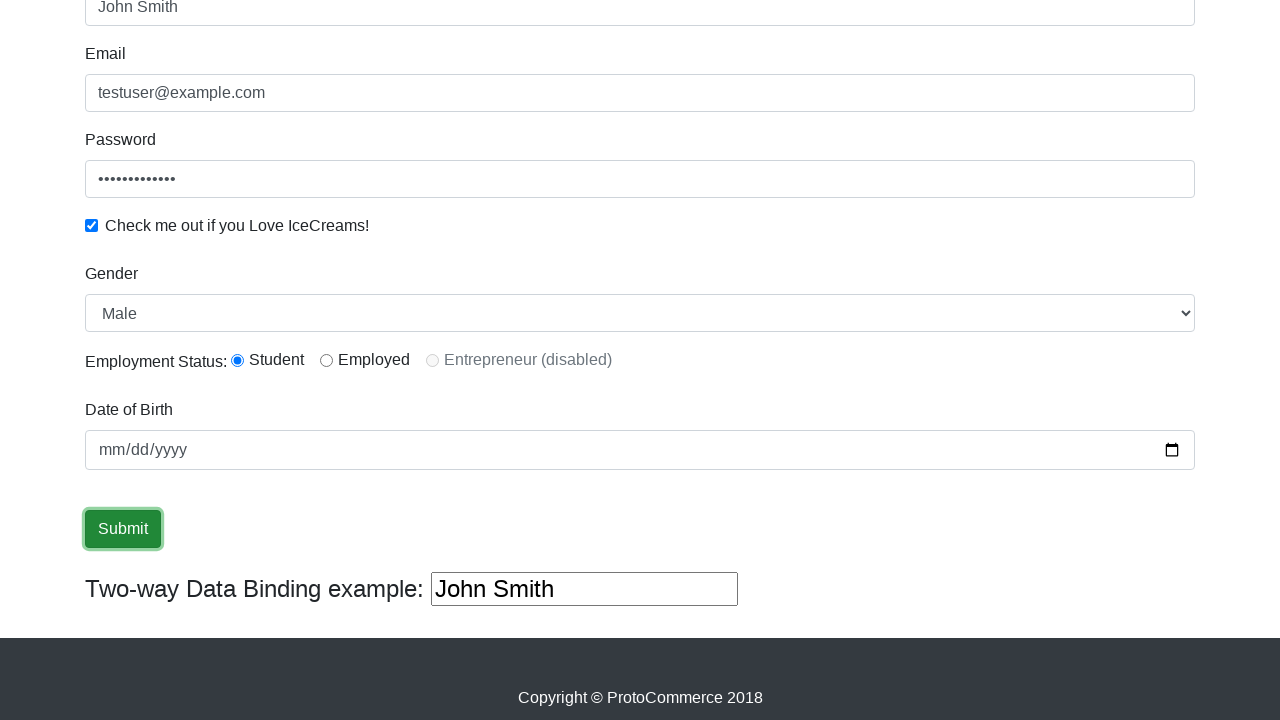

Verified that success message contains 'Success'
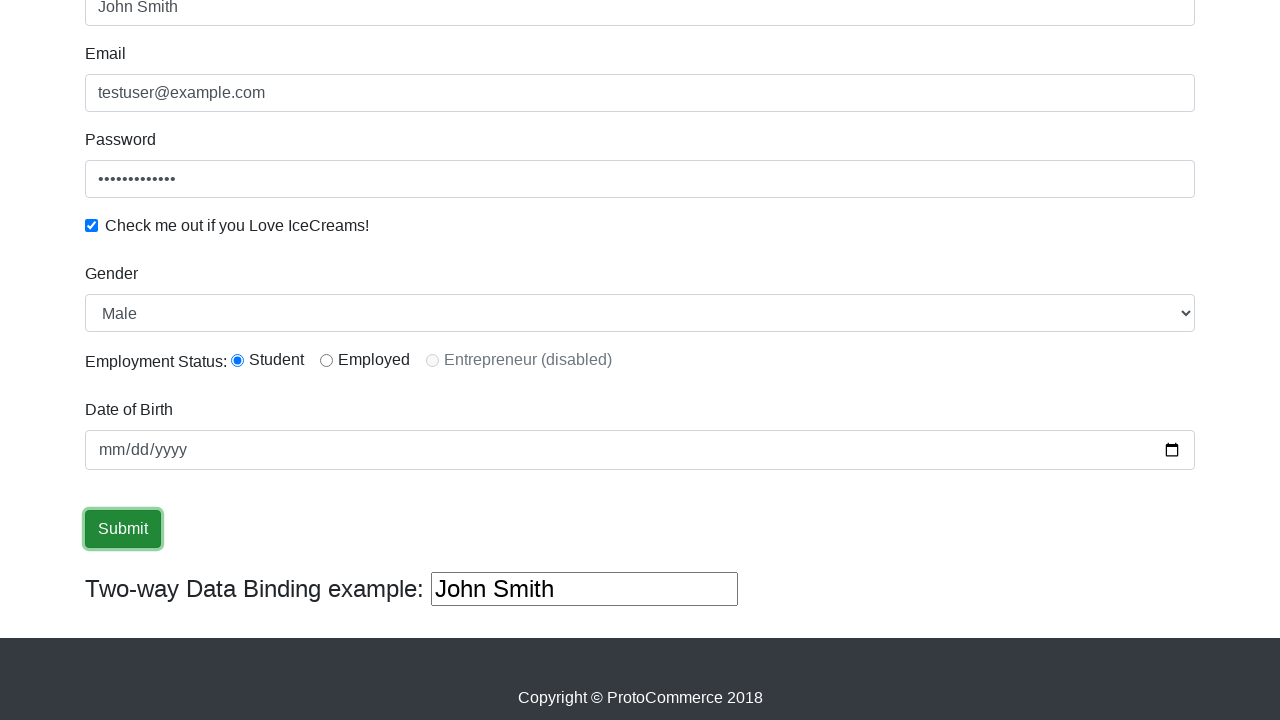

Cleared the third text input field on (//input[@type='text'])[3]
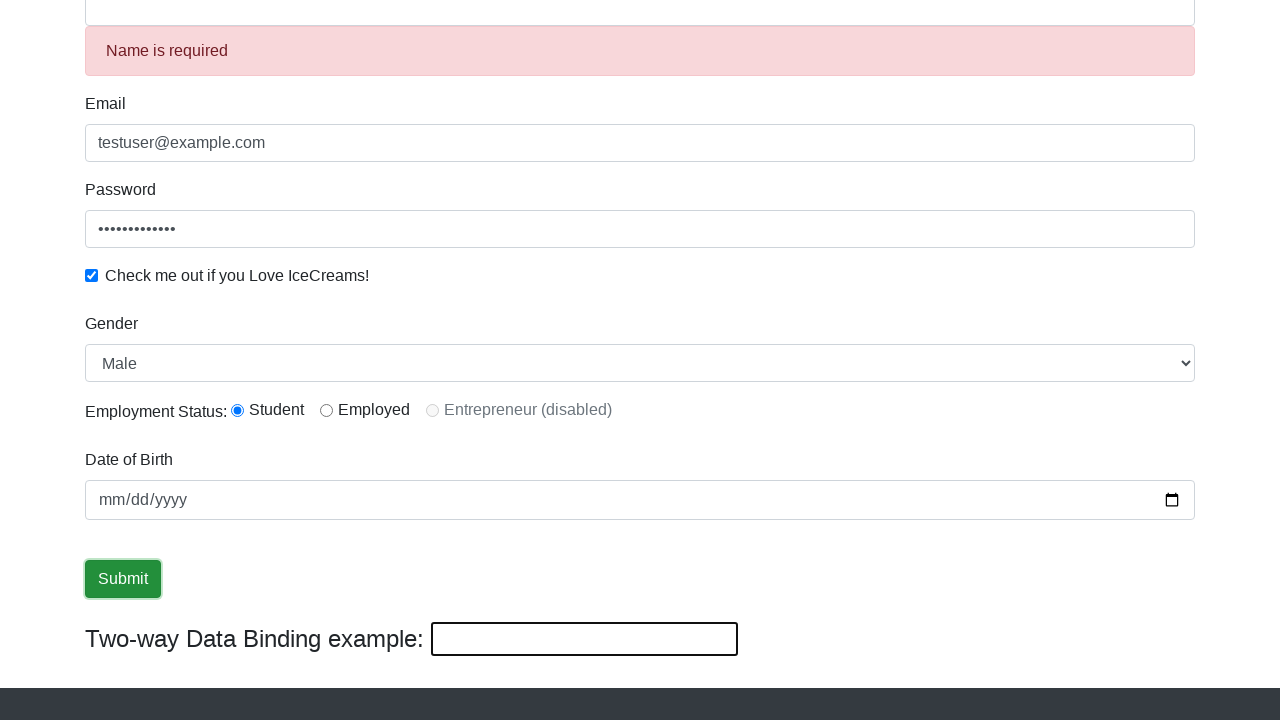

Filled the third text input field with 'Updated Text' on (//input[@type='text'])[3]
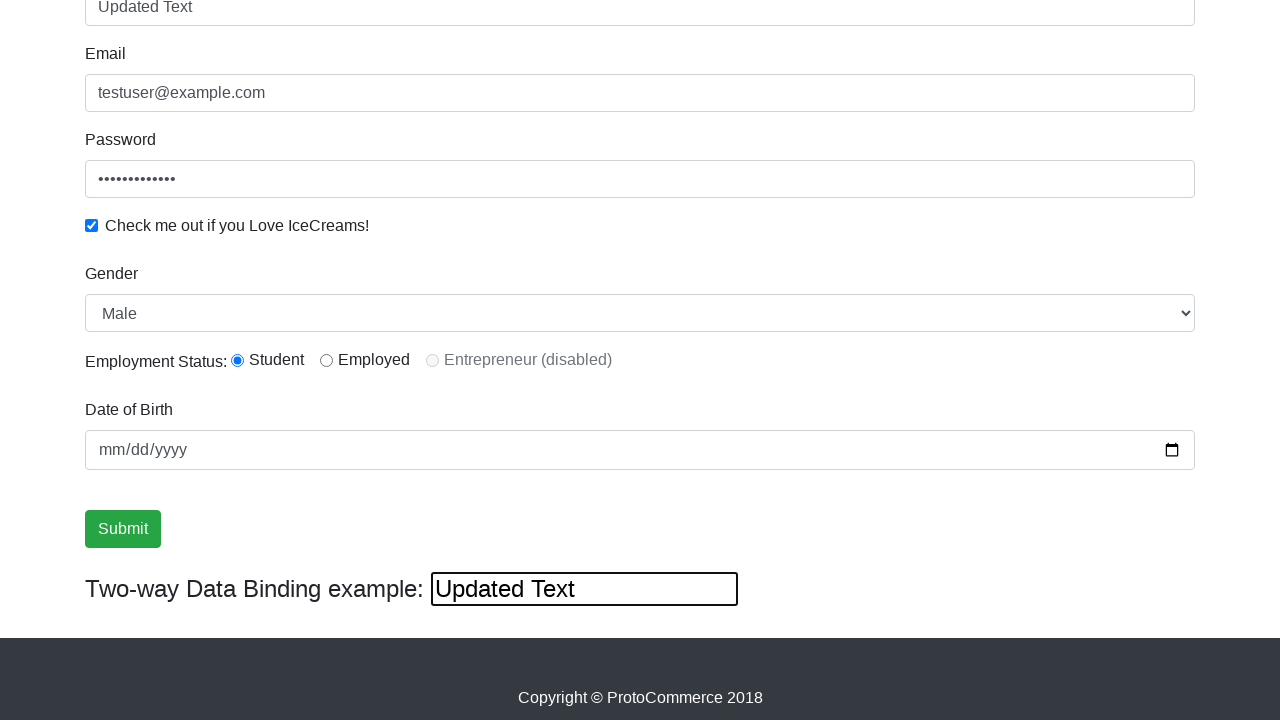

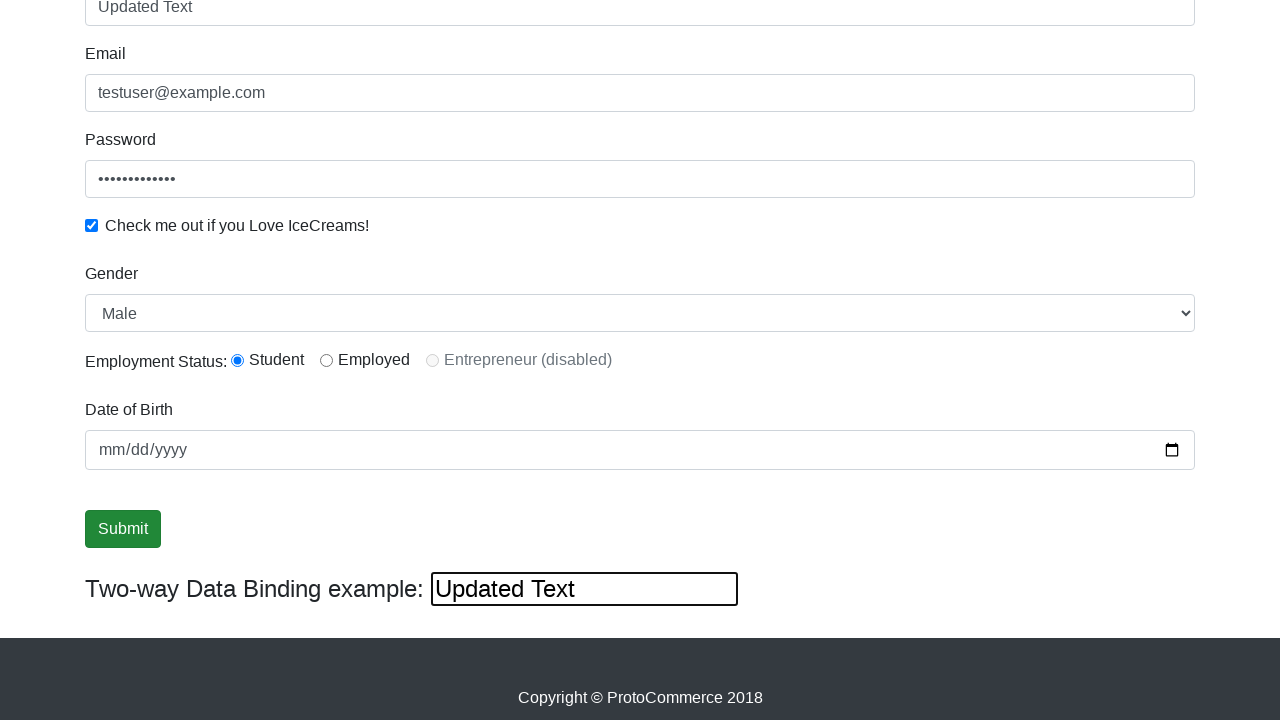